Tests alert handling by clicking a button that triggers a delayed alert and waiting for it to appear

Starting URL: https://demoqa.com/alerts

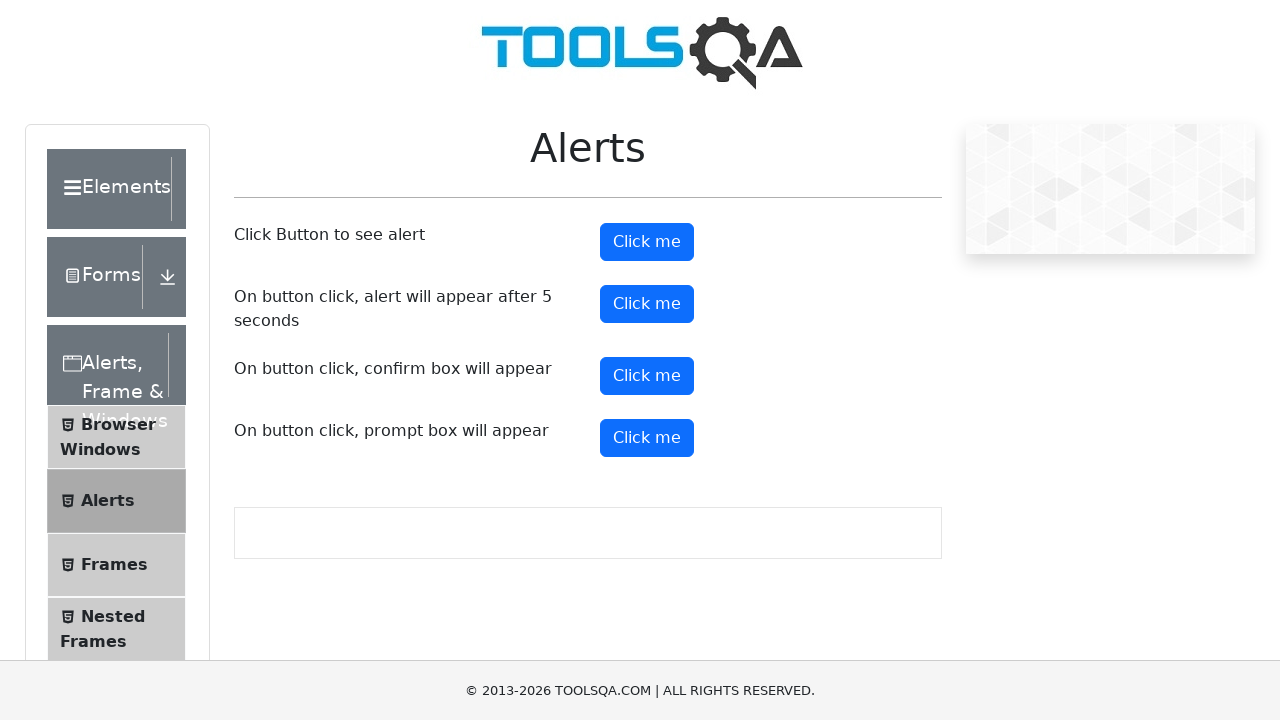

Clicked button to trigger delayed alert at (647, 304) on #timerAlertButton
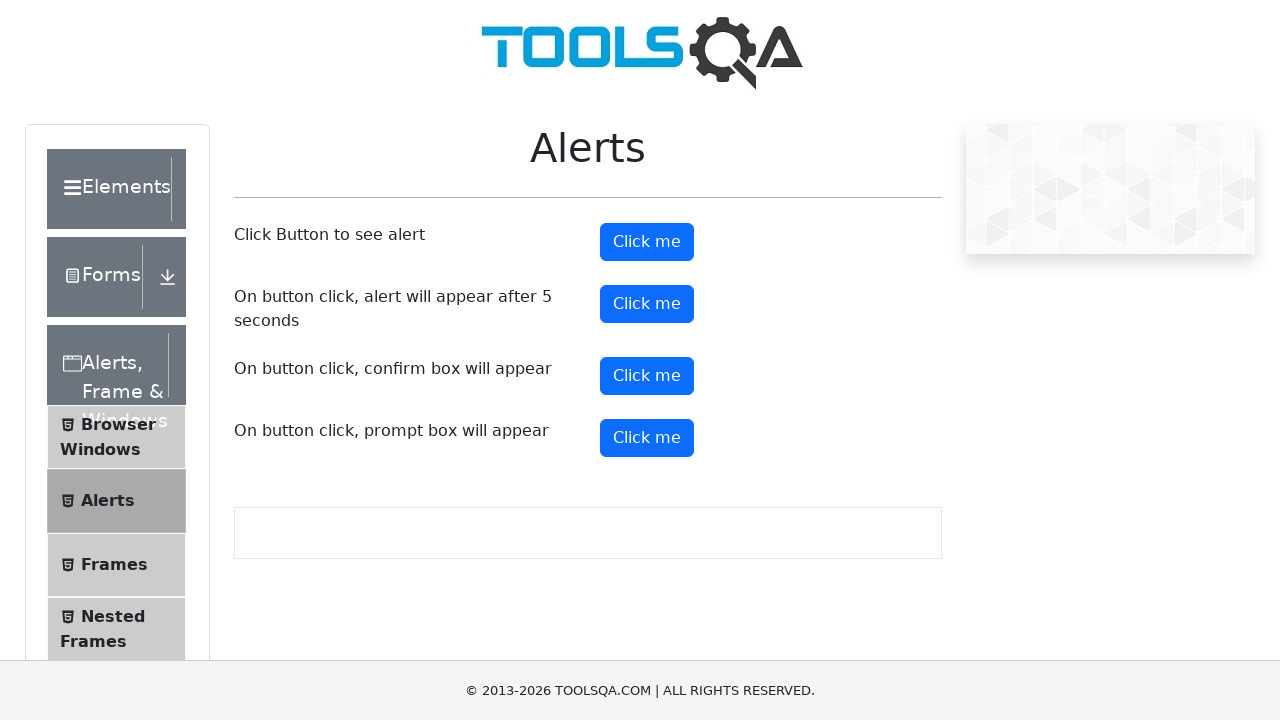

Waited 5 seconds for alert to appear
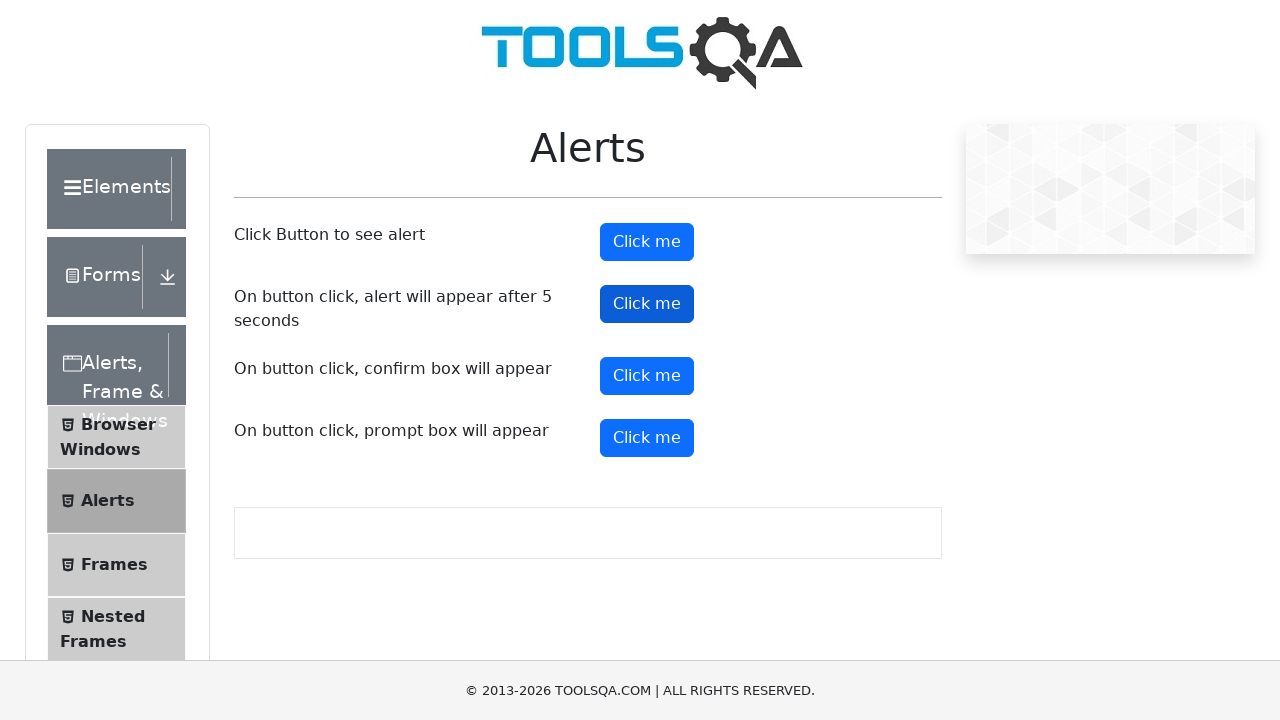

Set up listener to accept alert when it appears
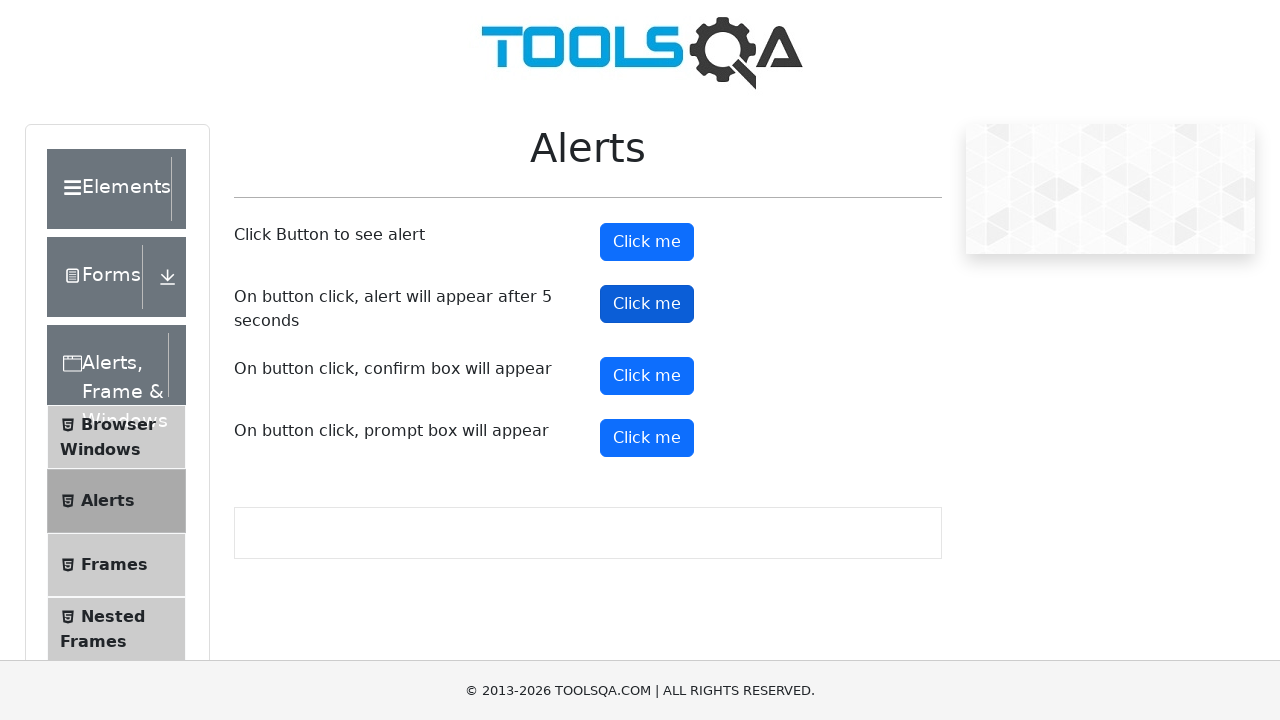

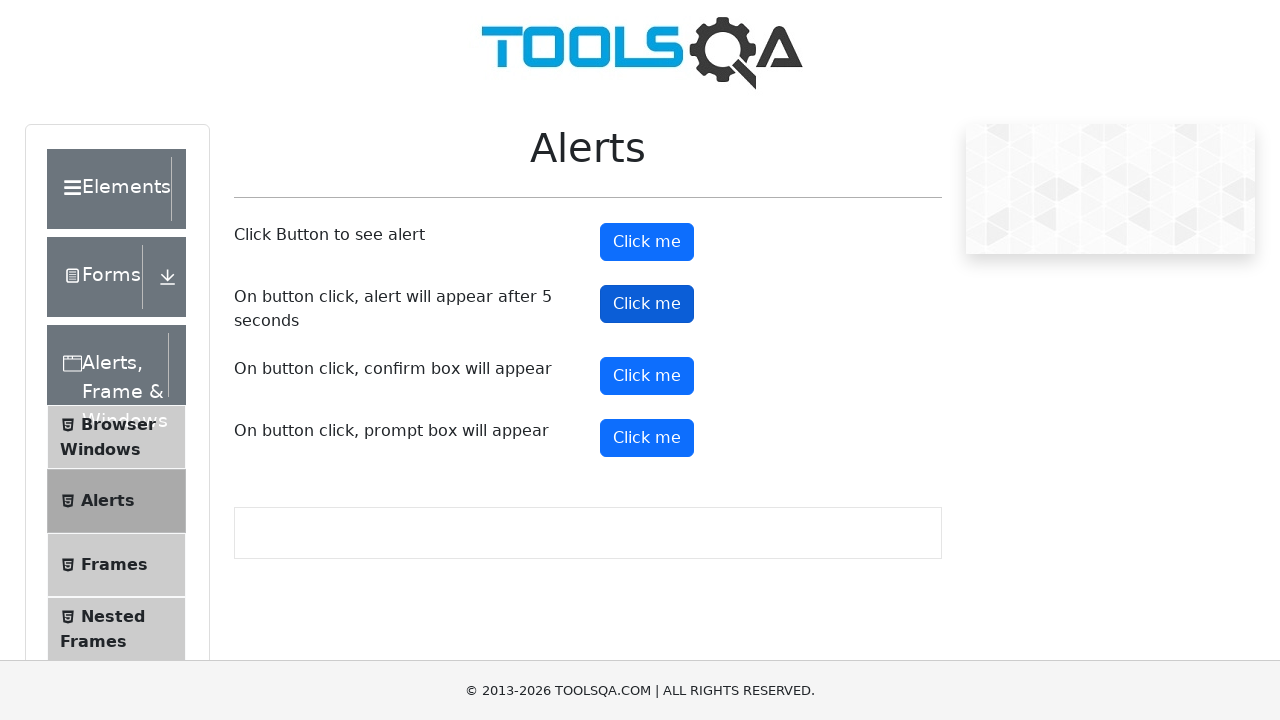